Tests handling a simple JavaScript alert by triggering it and accepting it, then verifying the confirmation message.

Starting URL: https://testpages.eviltester.com/styled/alerts/alert-test.html

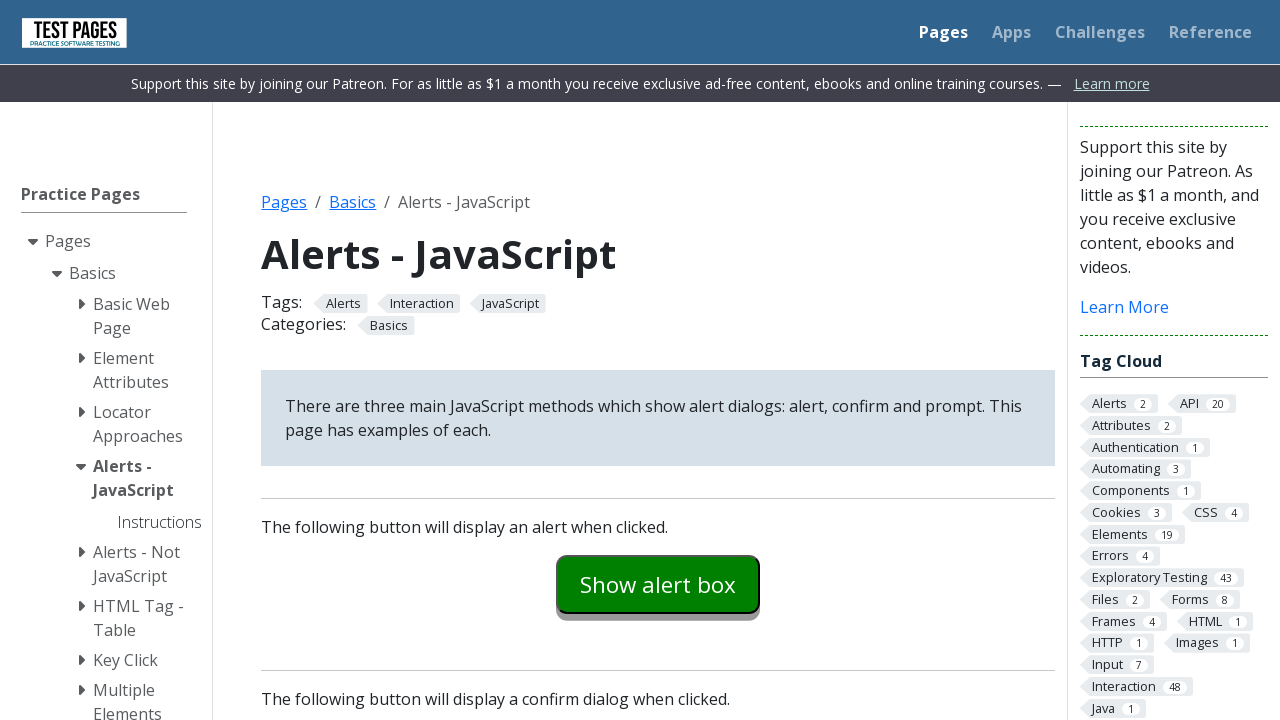

Set up dialog handler to automatically accept alerts
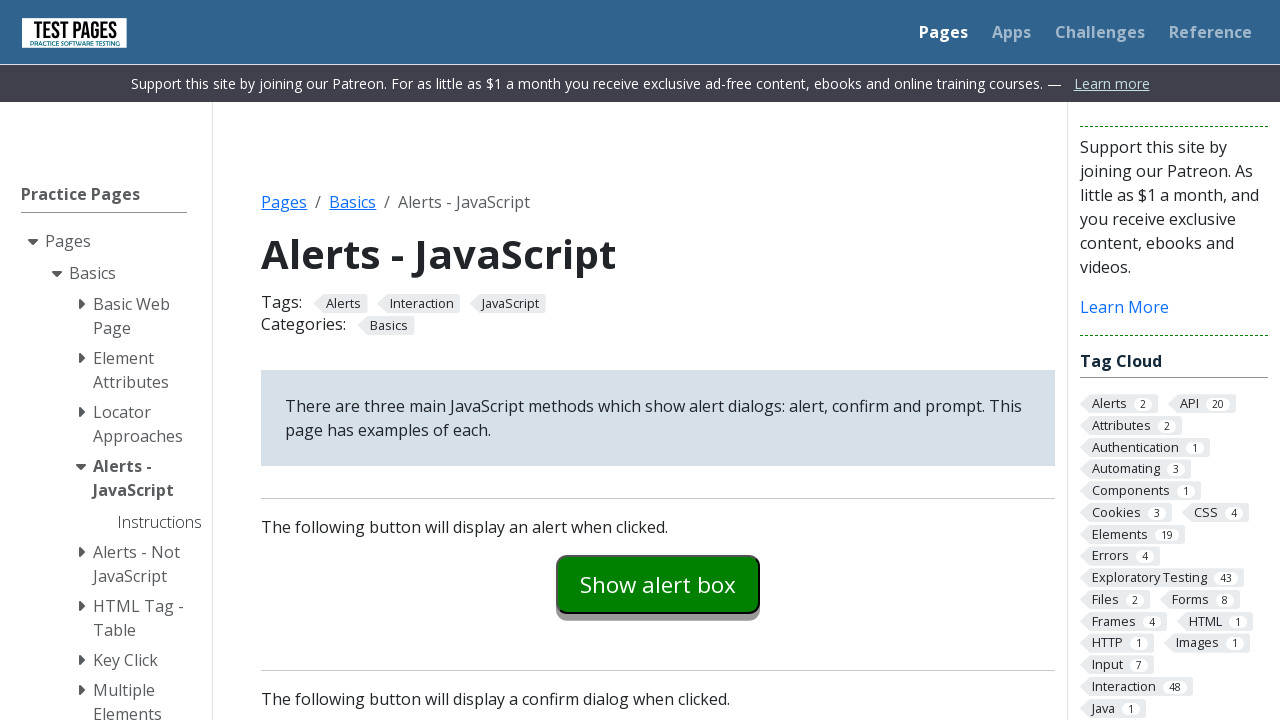

Clicked alert trigger button at (658, 584) on #alertexamples
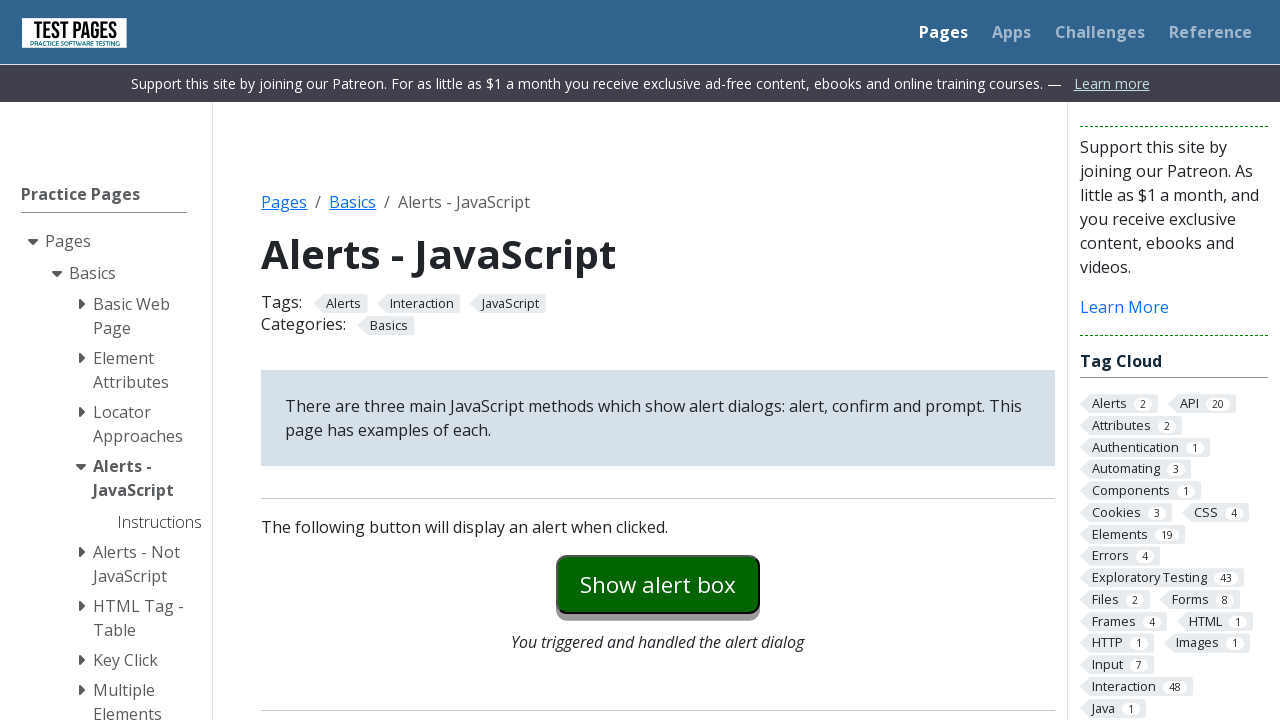

Alert was successfully accepted and confirmation message appeared
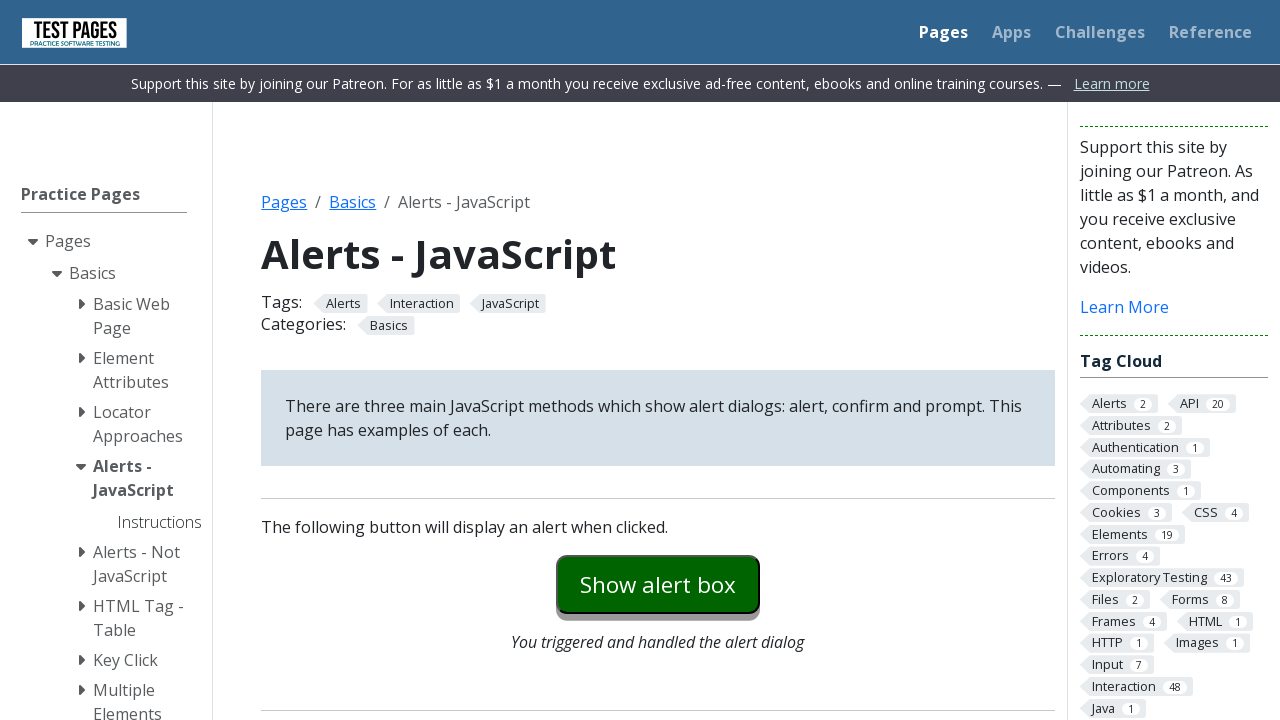

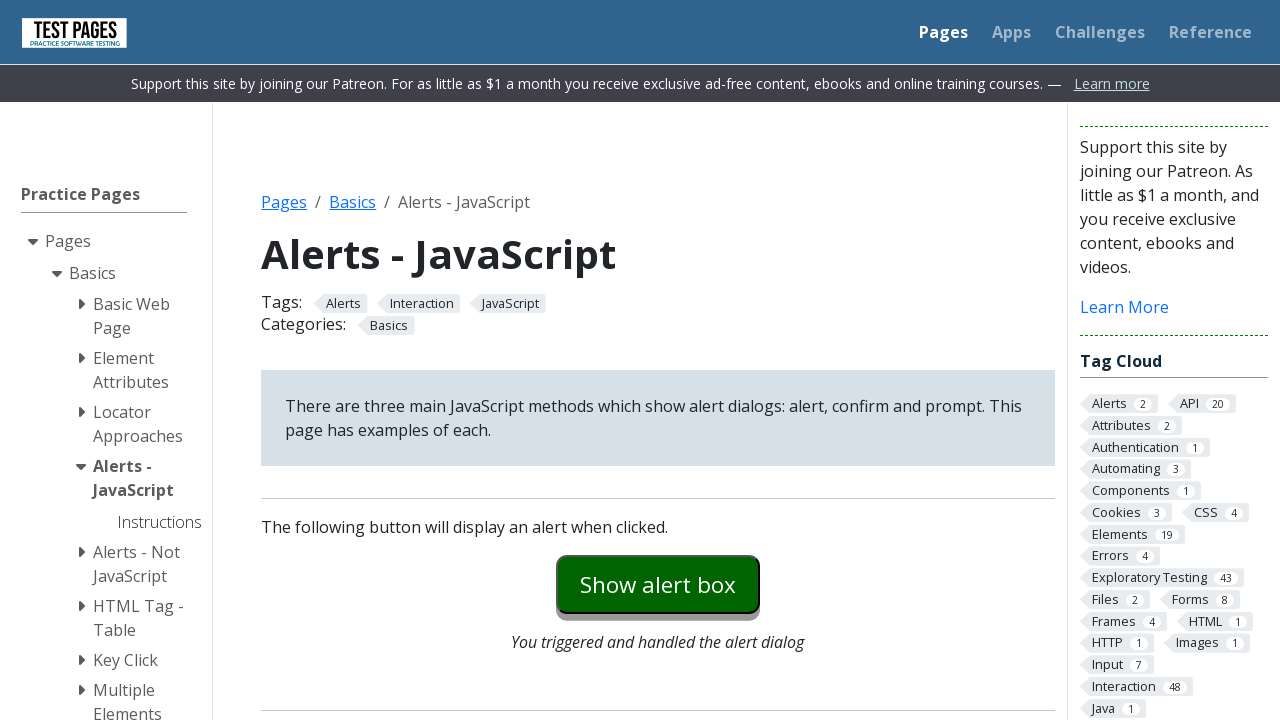